Tests the resizable component functionality by dragging the resize handle to expand the element by a specified offset

Starting URL: https://demoqa.com/resizable

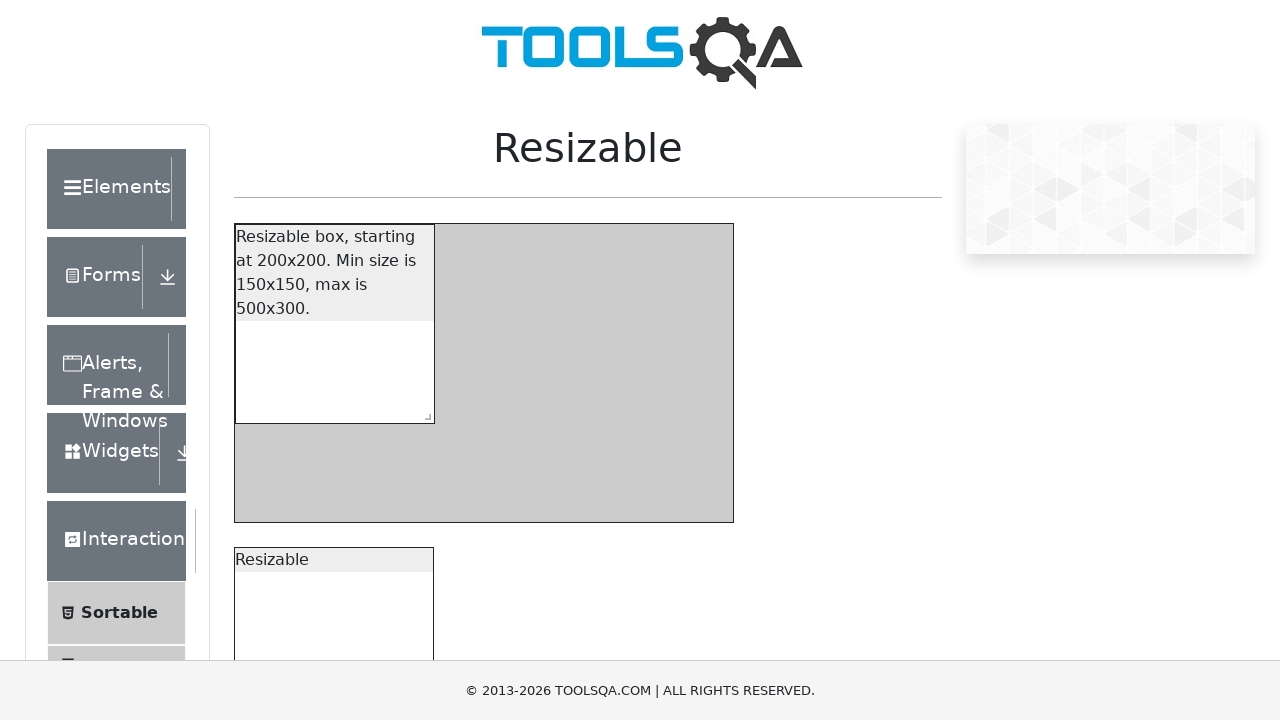

Located the resize handle element
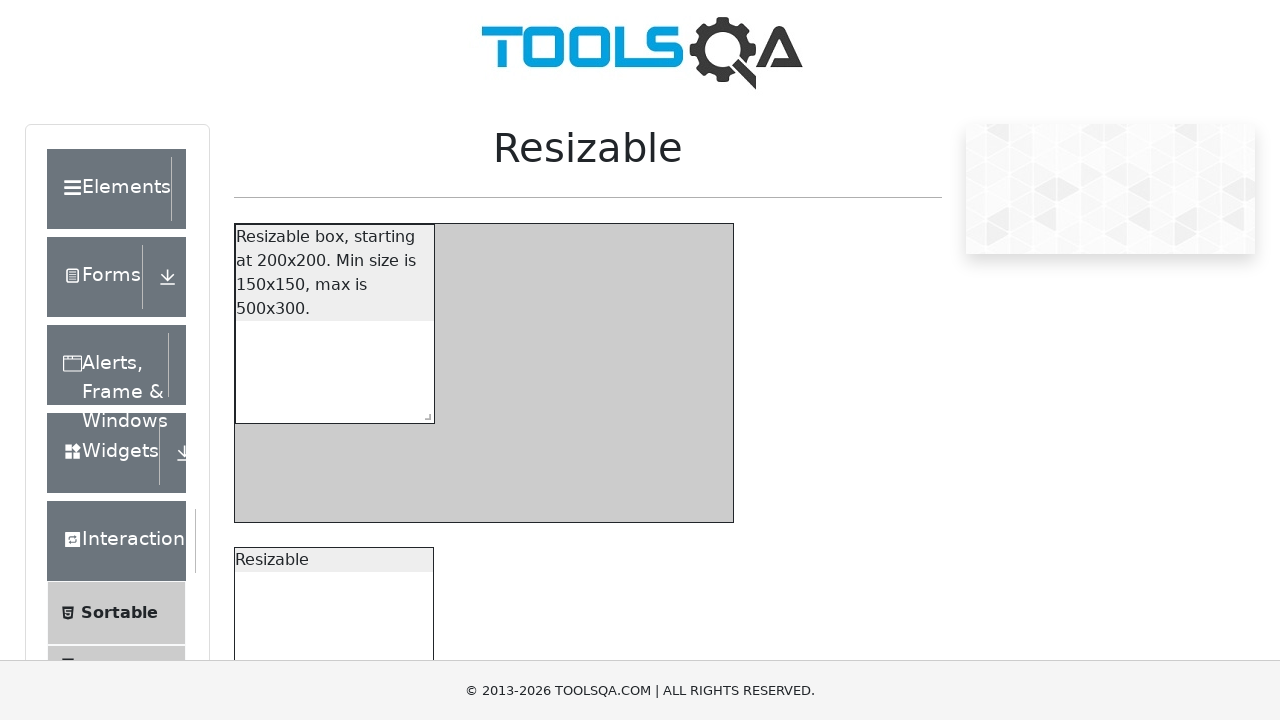

Scrolled resize handle into view
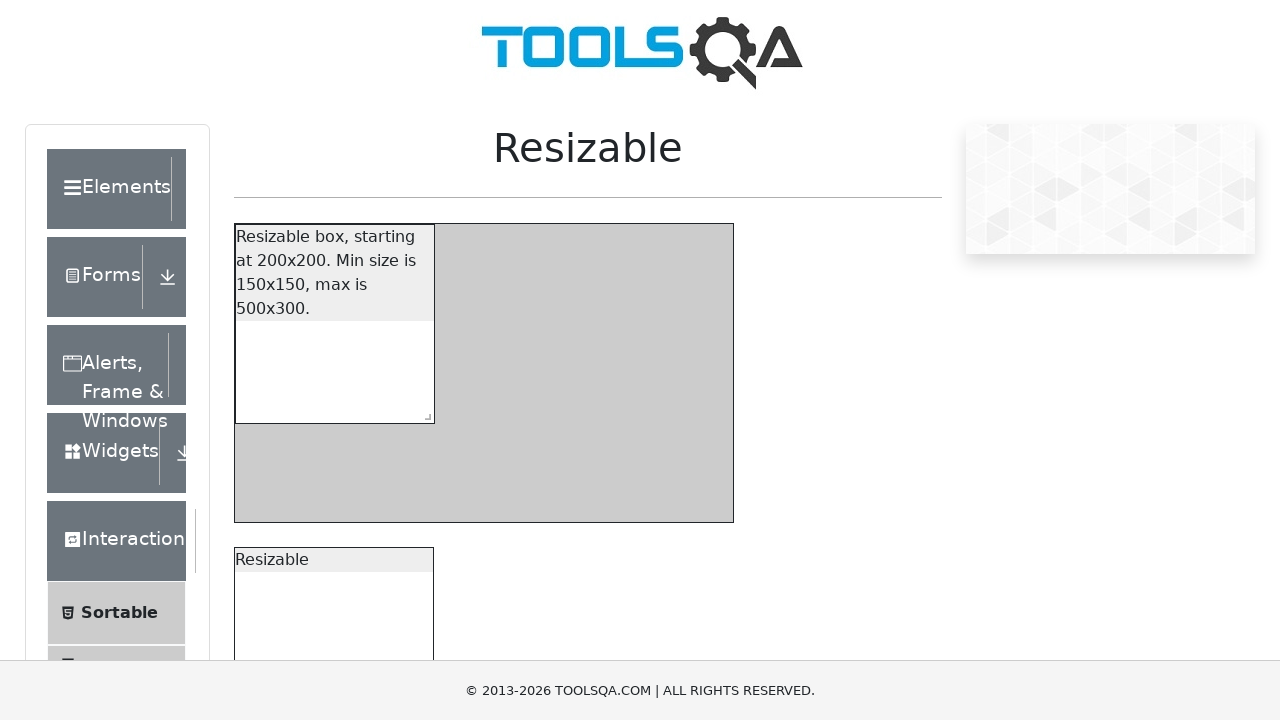

Retrieved bounding box of resize handle
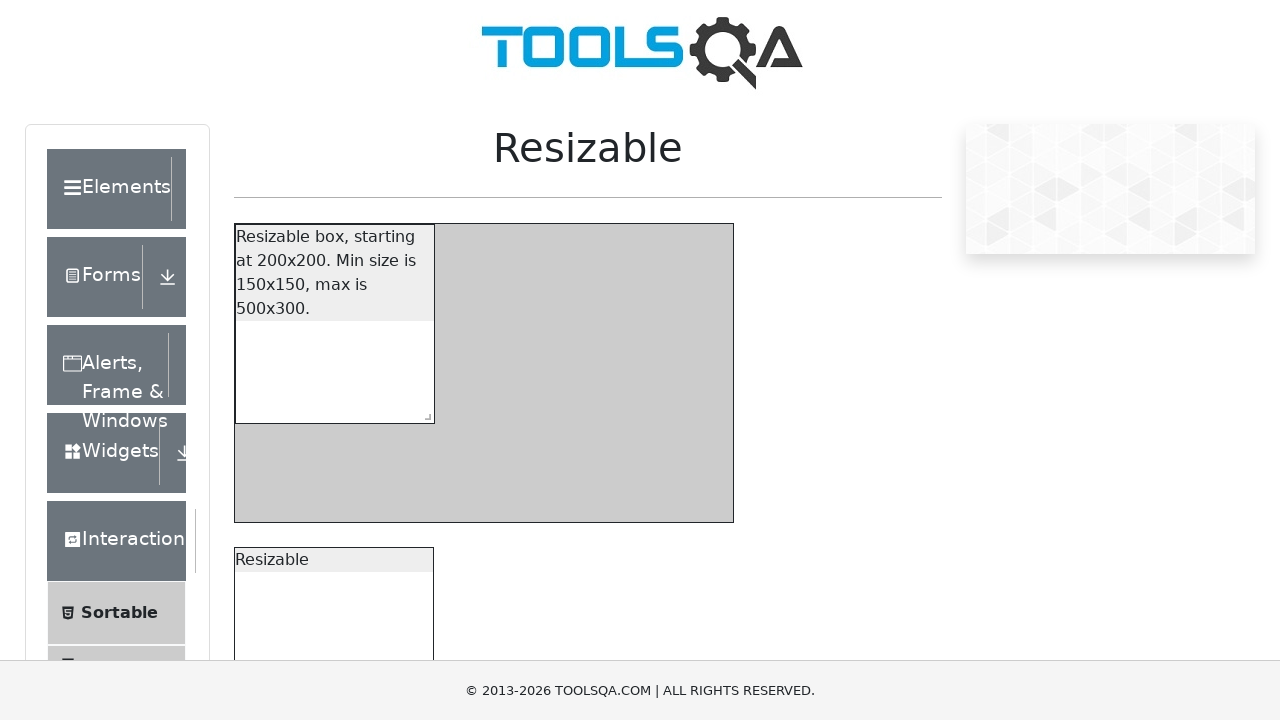

Moved mouse to center of resize handle at (424, 413)
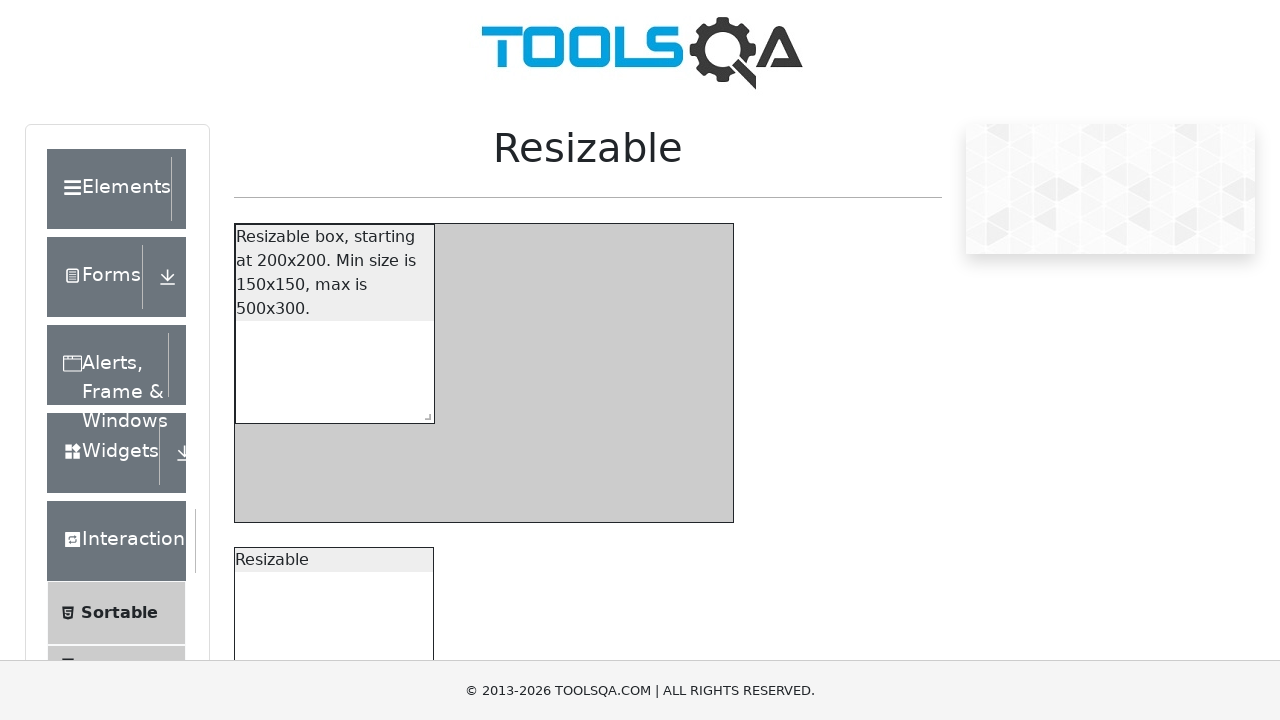

Pressed down mouse button to start drag at (424, 413)
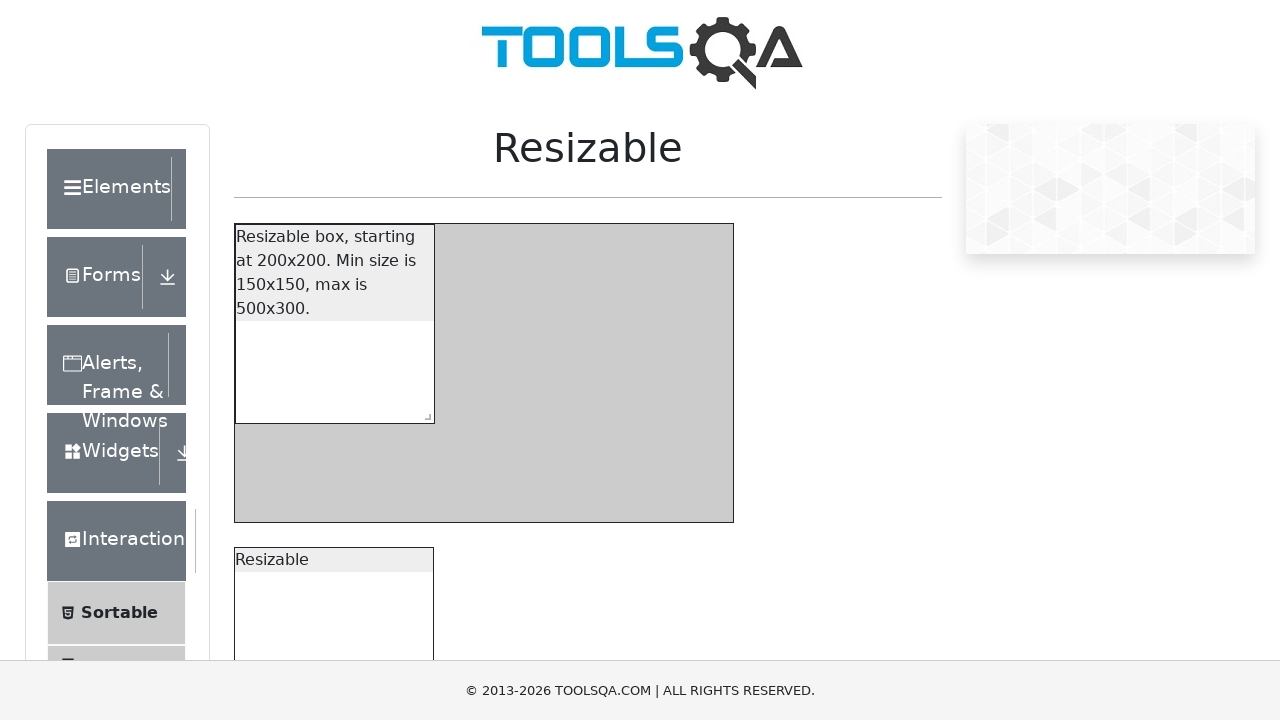

Dragged resize handle by offset (200, 100) to expand element at (624, 513)
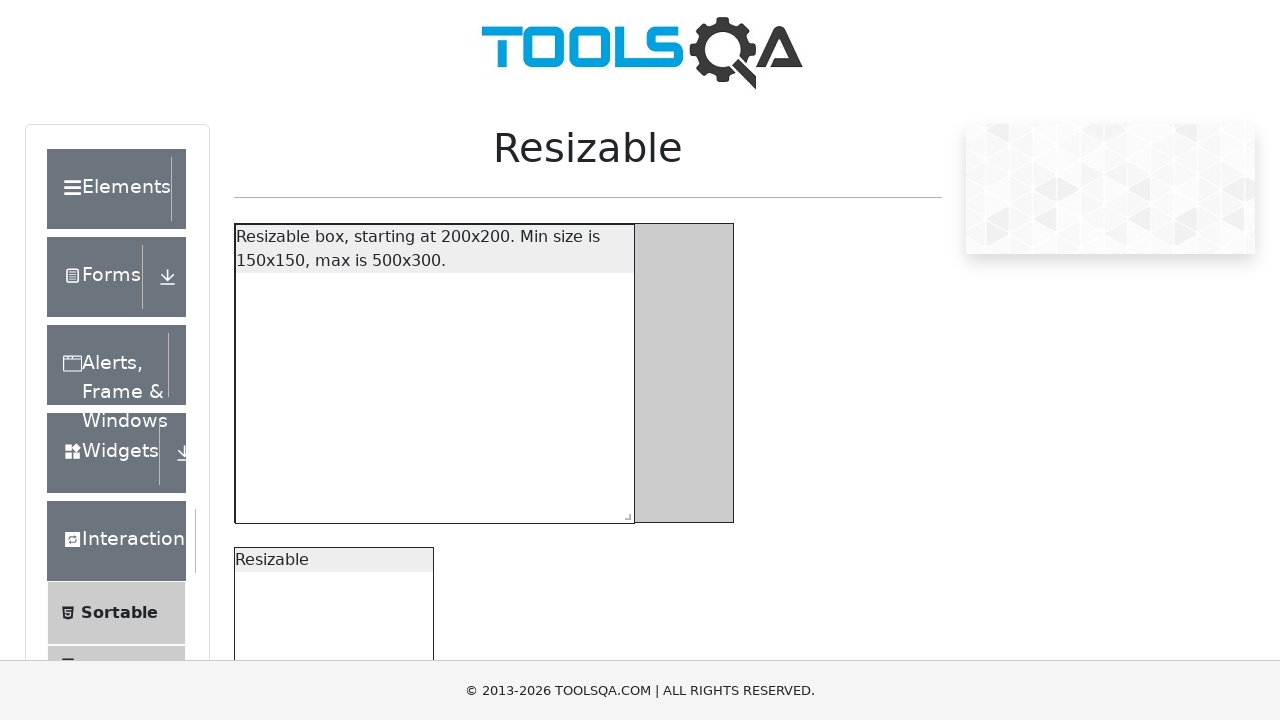

Released mouse button to complete drag operation at (624, 513)
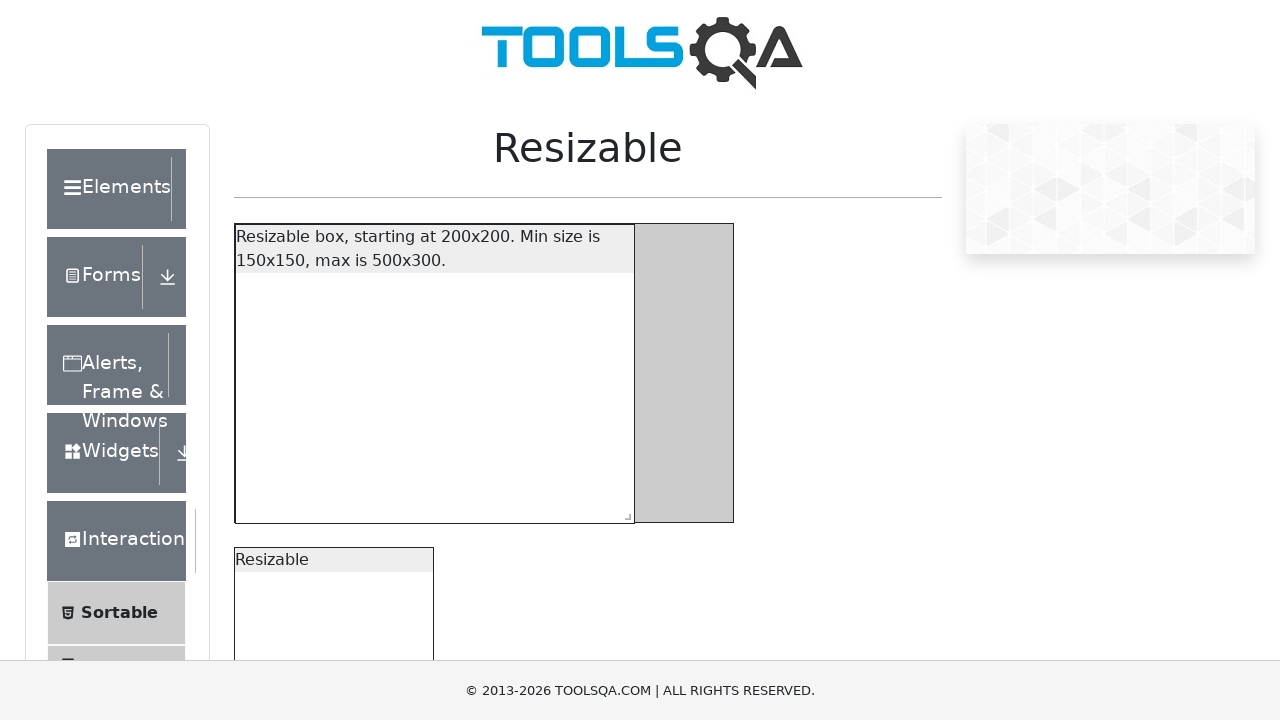

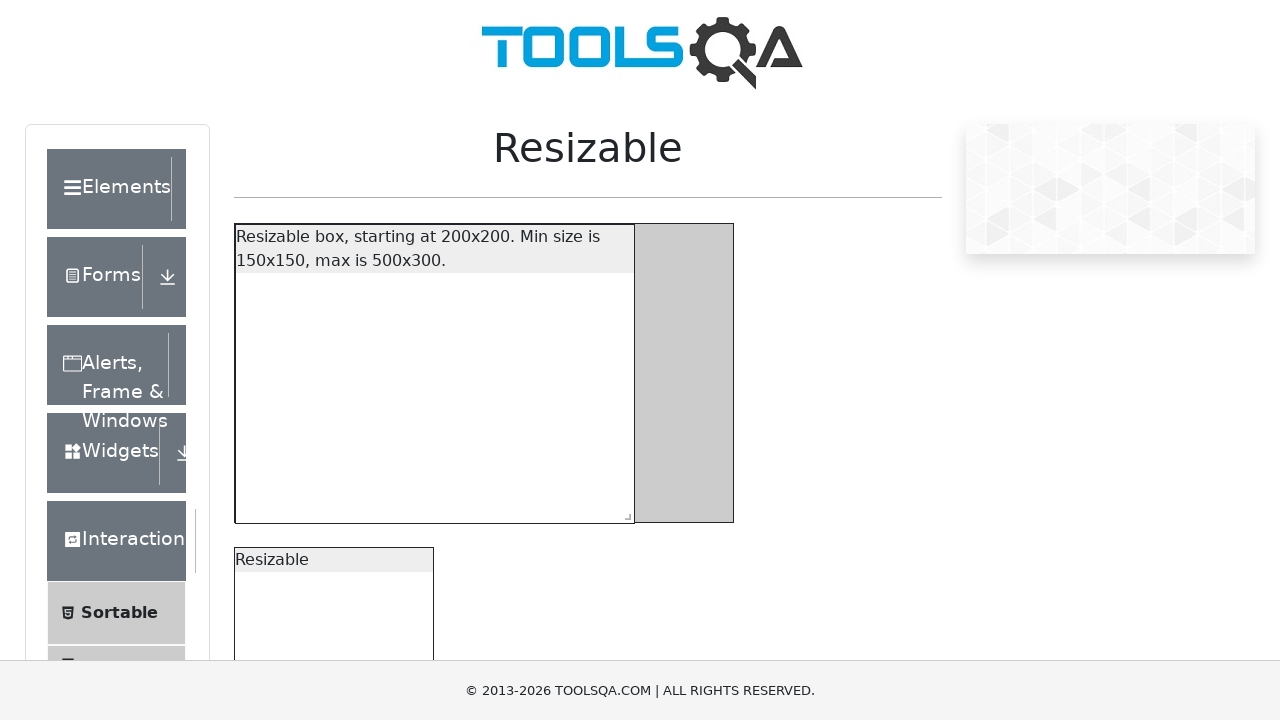